Tests JavaScript prompt alert handling by clicking a button to trigger a prompt, entering text into the alert, and accepting it

Starting URL: https://the-internet.herokuapp.com/javascript_alerts

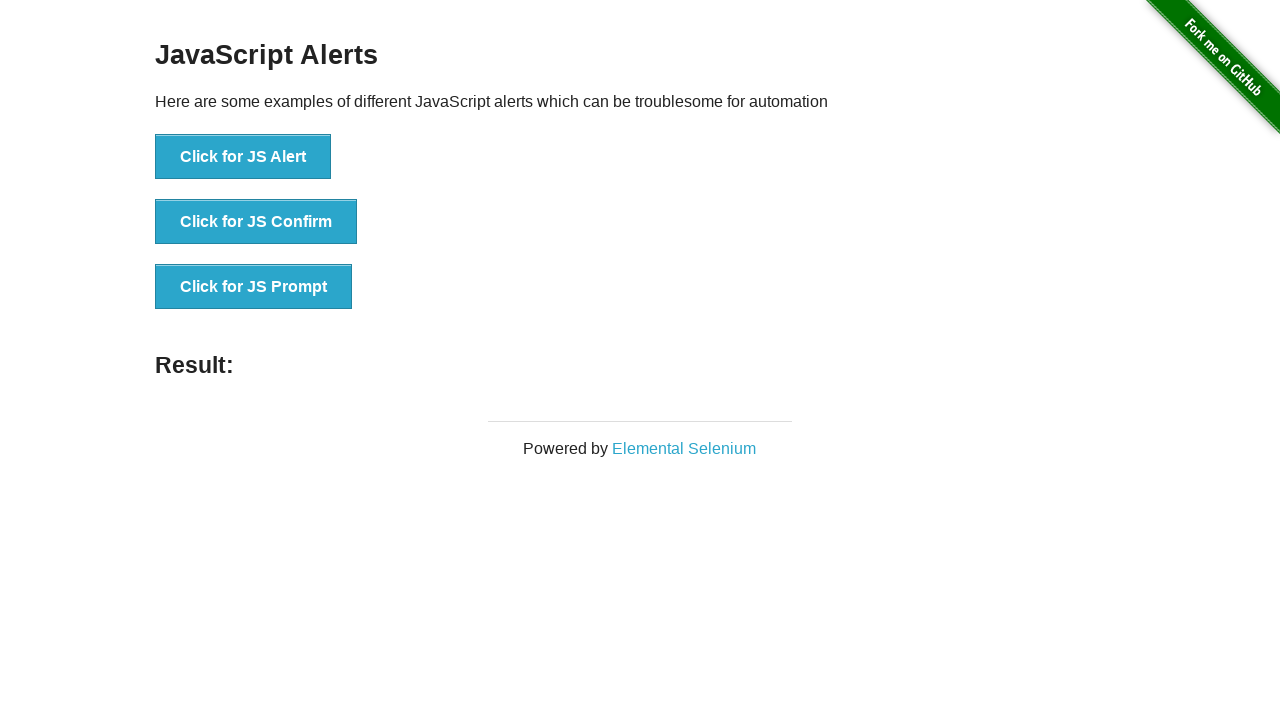

Clicked 'Click for JS Prompt' button to trigger prompt alert at (254, 287) on xpath=//button[normalize-space()='Click for JS Prompt']
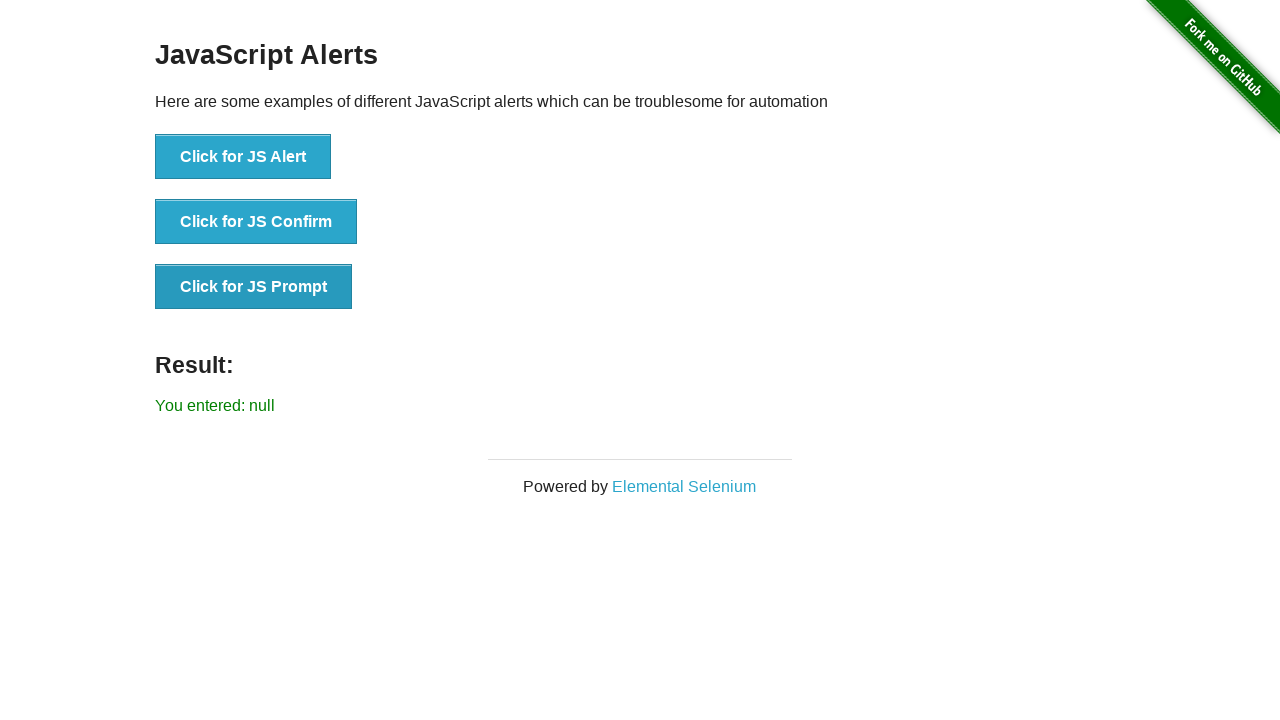

Set up dialog handler to accept prompt with text 'TestUser2024'
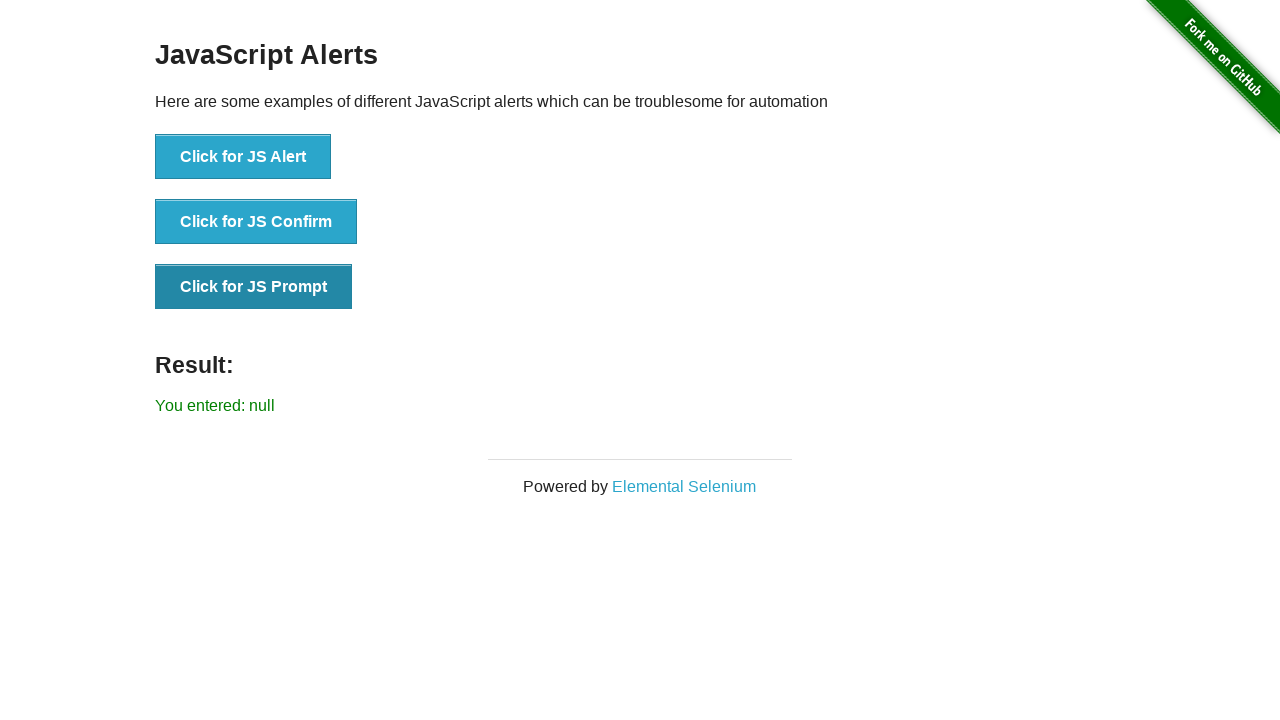

Clicked 'Click for JS Prompt' button again to trigger dialog with handler active at (254, 287) on xpath=//button[normalize-space()='Click for JS Prompt']
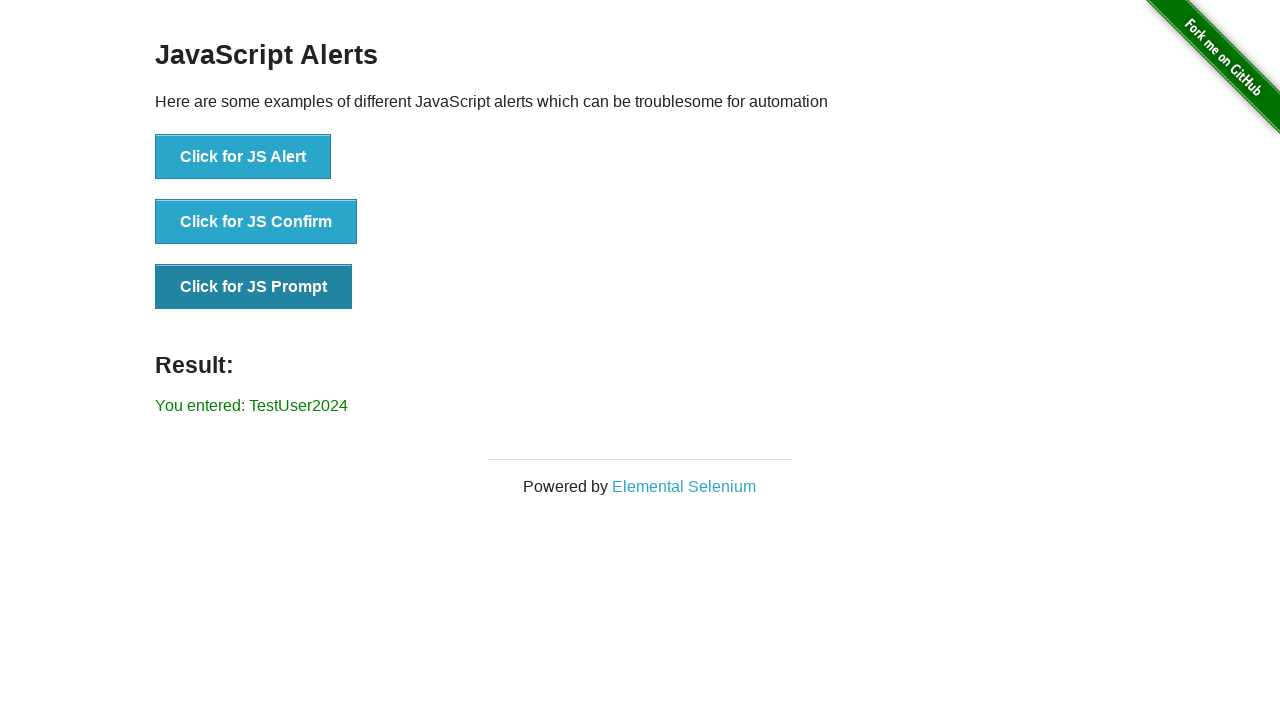

Waited for result element to be displayed
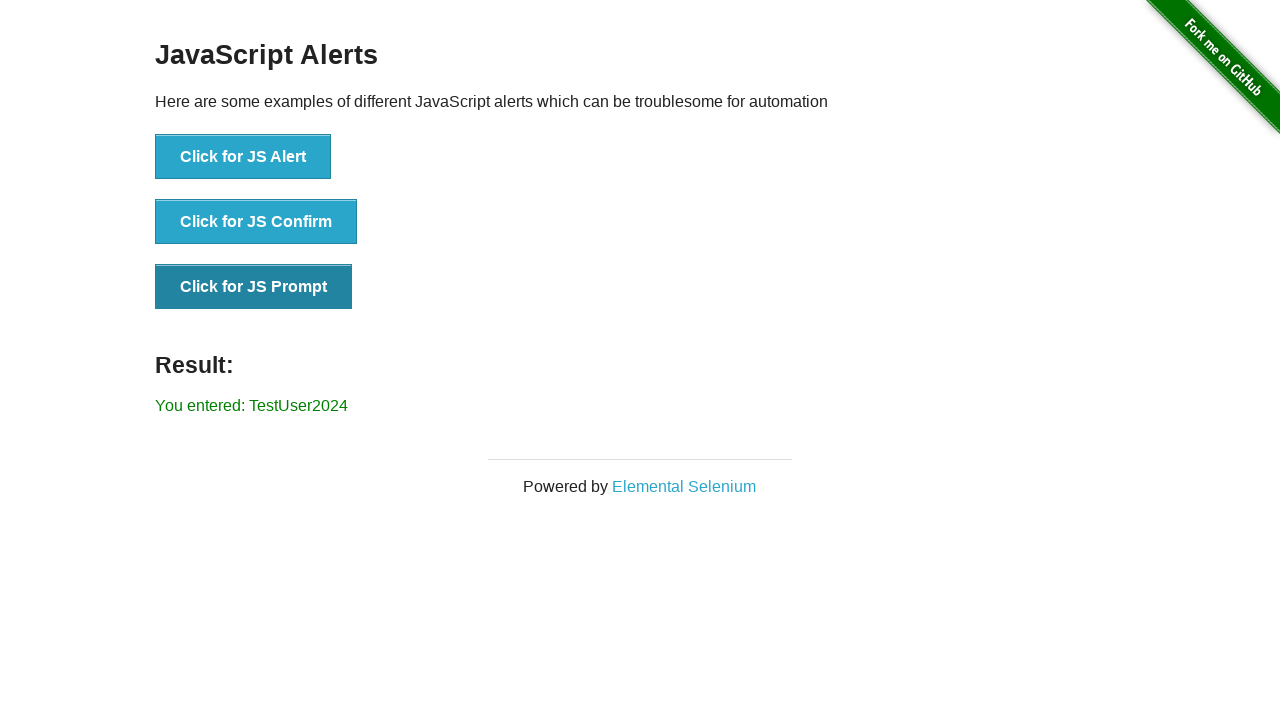

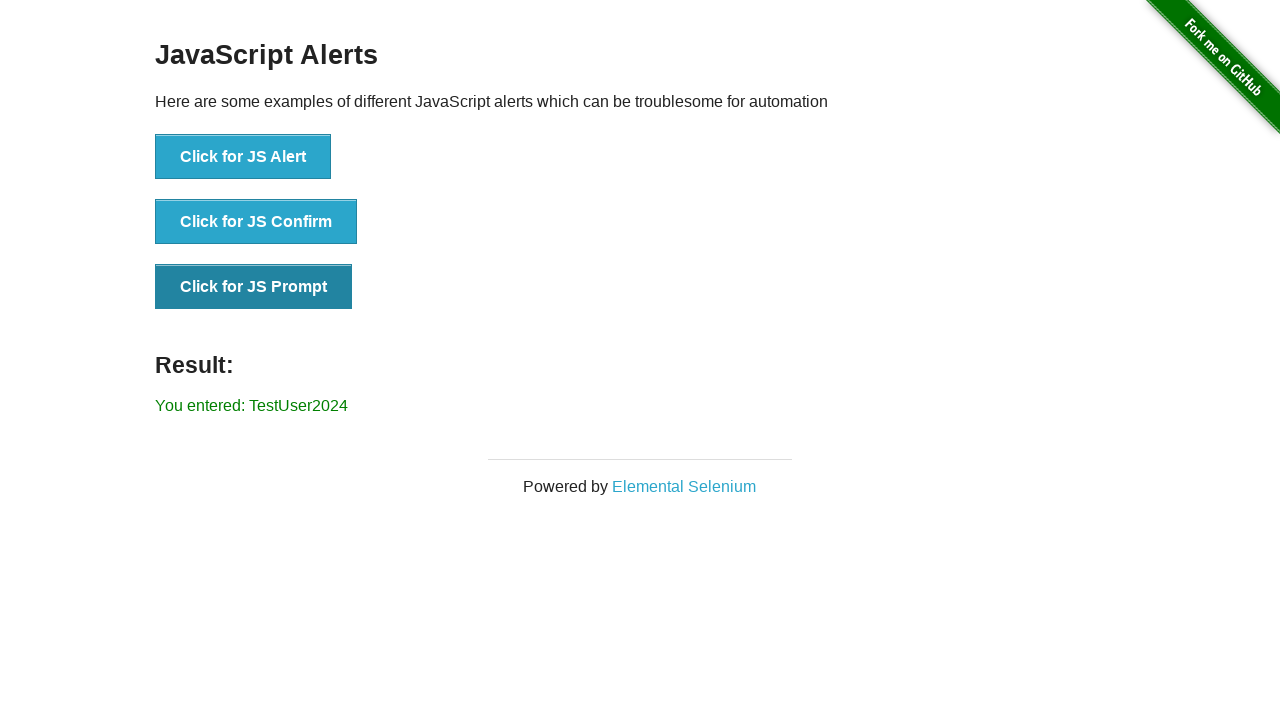